Tests the add/remove elements functionality by clicking the Add Element button twice, verifying two Delete buttons appear, then clicking one Delete button and verifying only one remains.

Starting URL: https://the-internet.herokuapp.com/add_remove_elements/

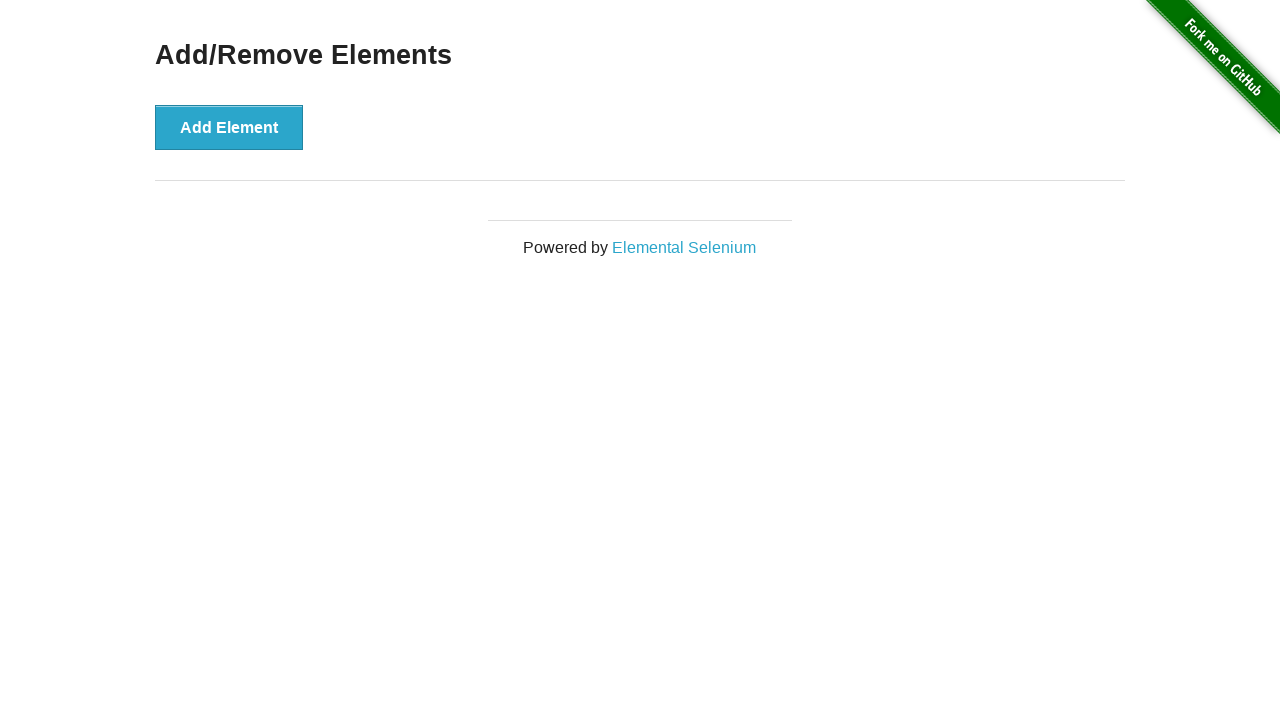

Clicked Add Element button (first time) at (229, 127) on xpath=//button[text()='Add Element']
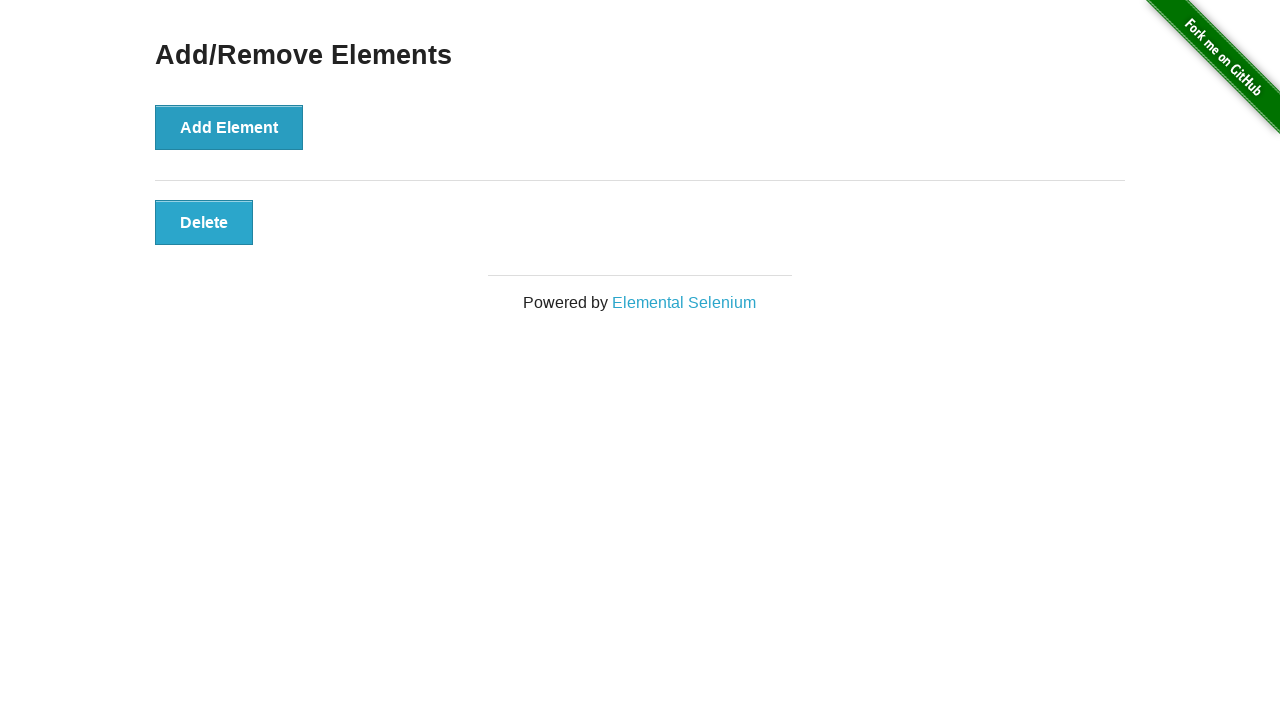

Clicked Add Element button (second time) at (229, 127) on xpath=//button[text()='Add Element']
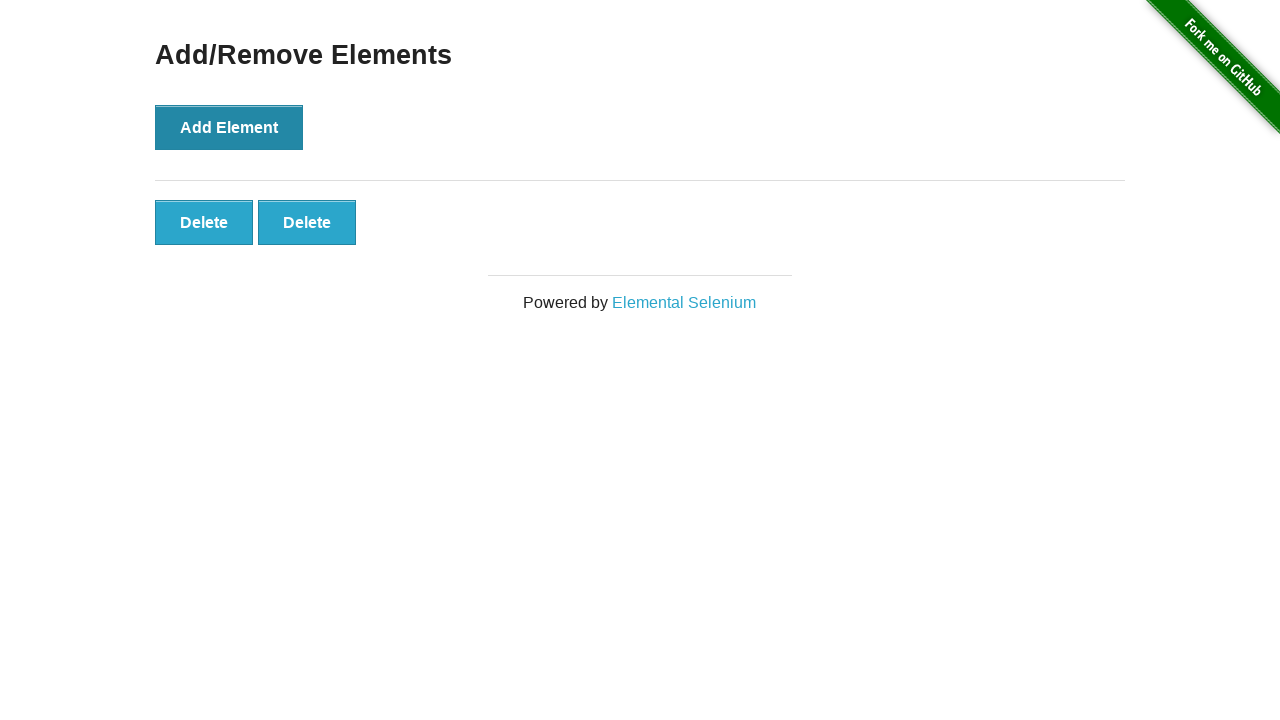

Verified two Delete buttons are present
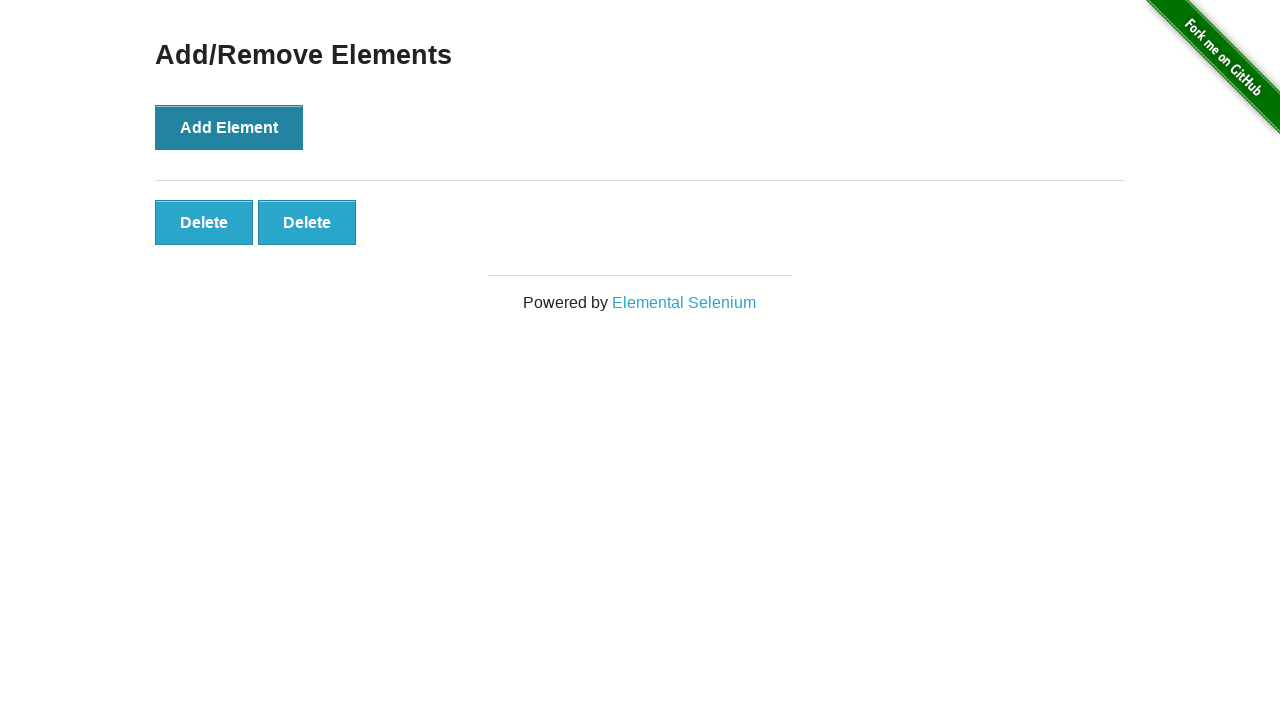

Clicked the second Delete button at (307, 222) on xpath=//button[text()='Delete'] >> nth=1
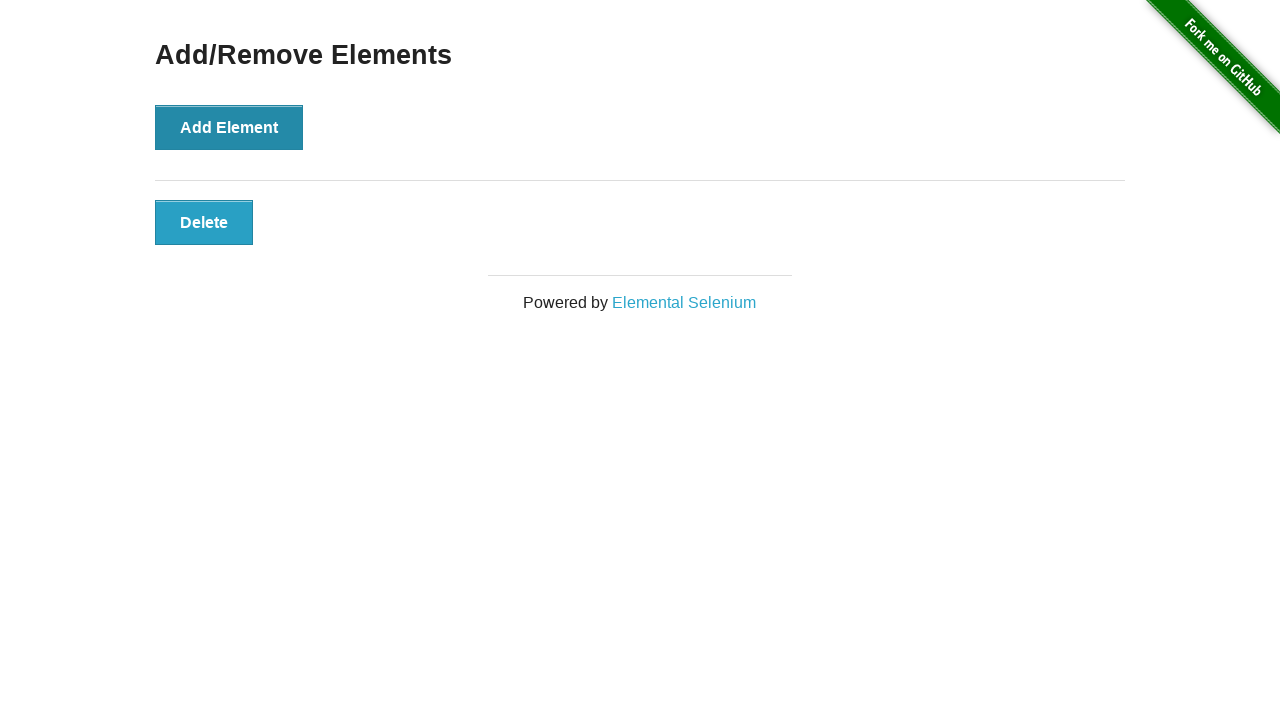

Verified only one Delete button remains
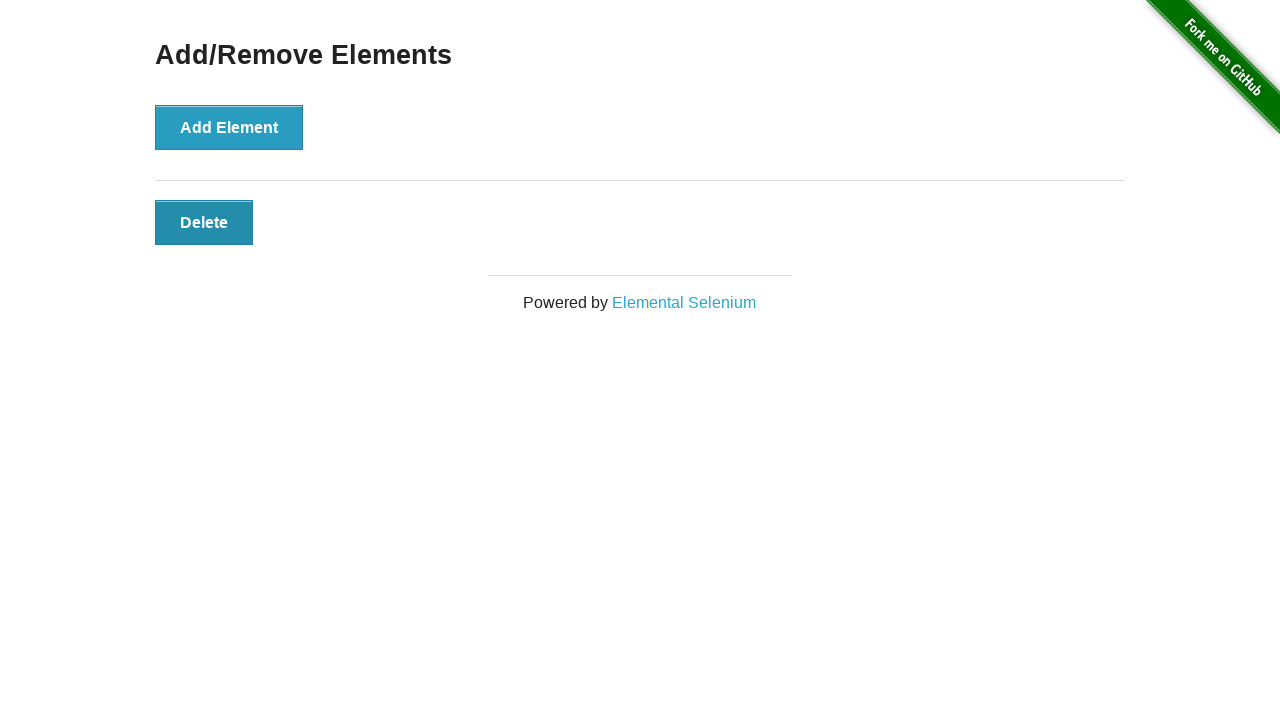

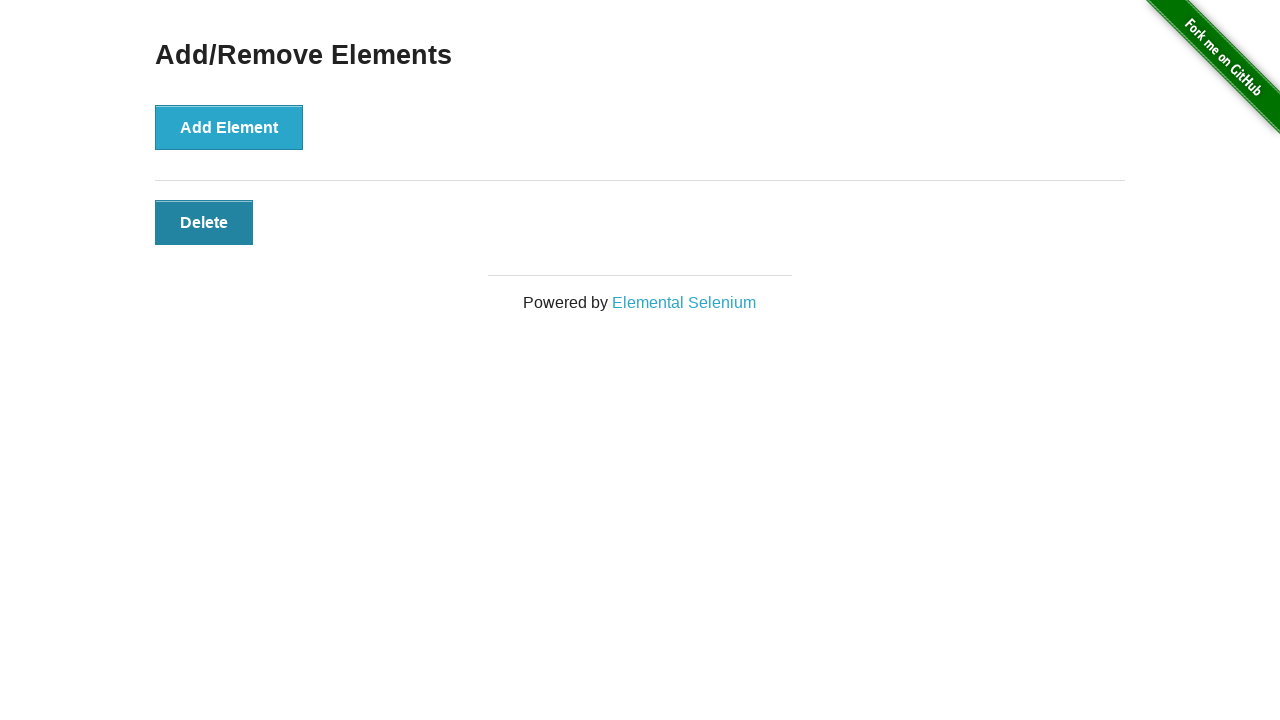